Navigates to Sauce Labs website and verifies the page title contains "Sauce Labs"

Starting URL: https://saucelabs.com

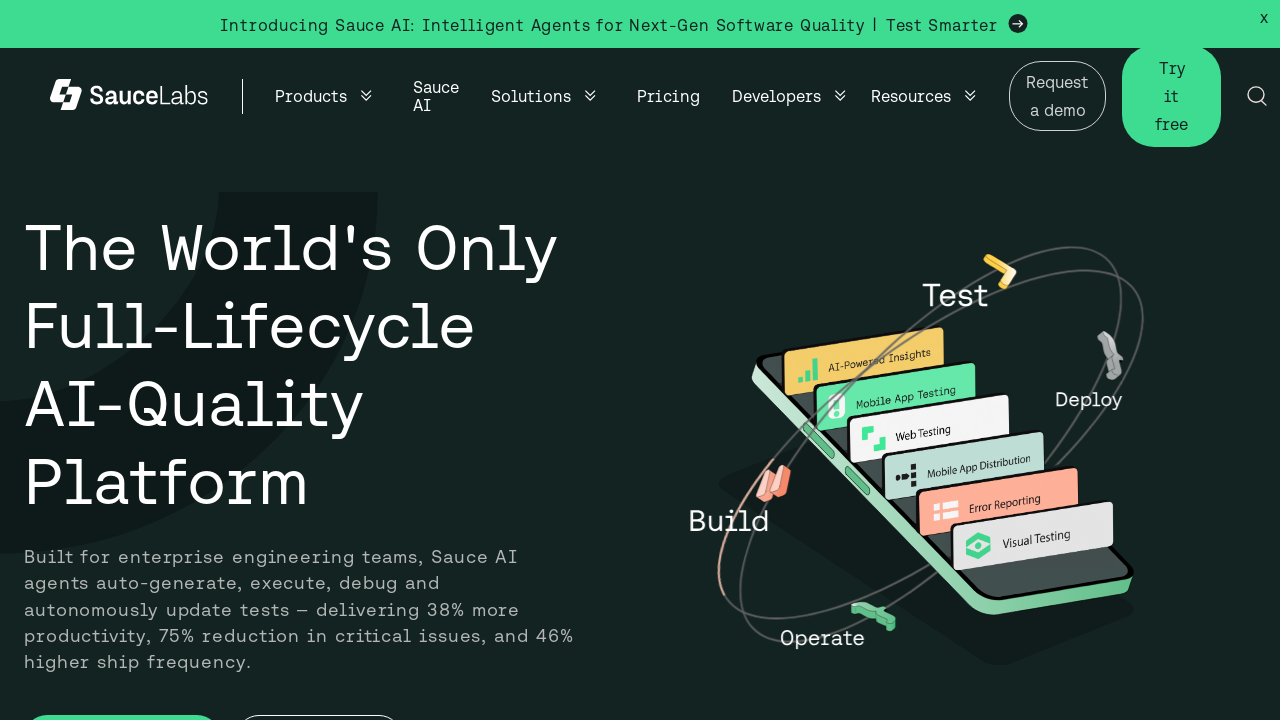

Retrieved page title
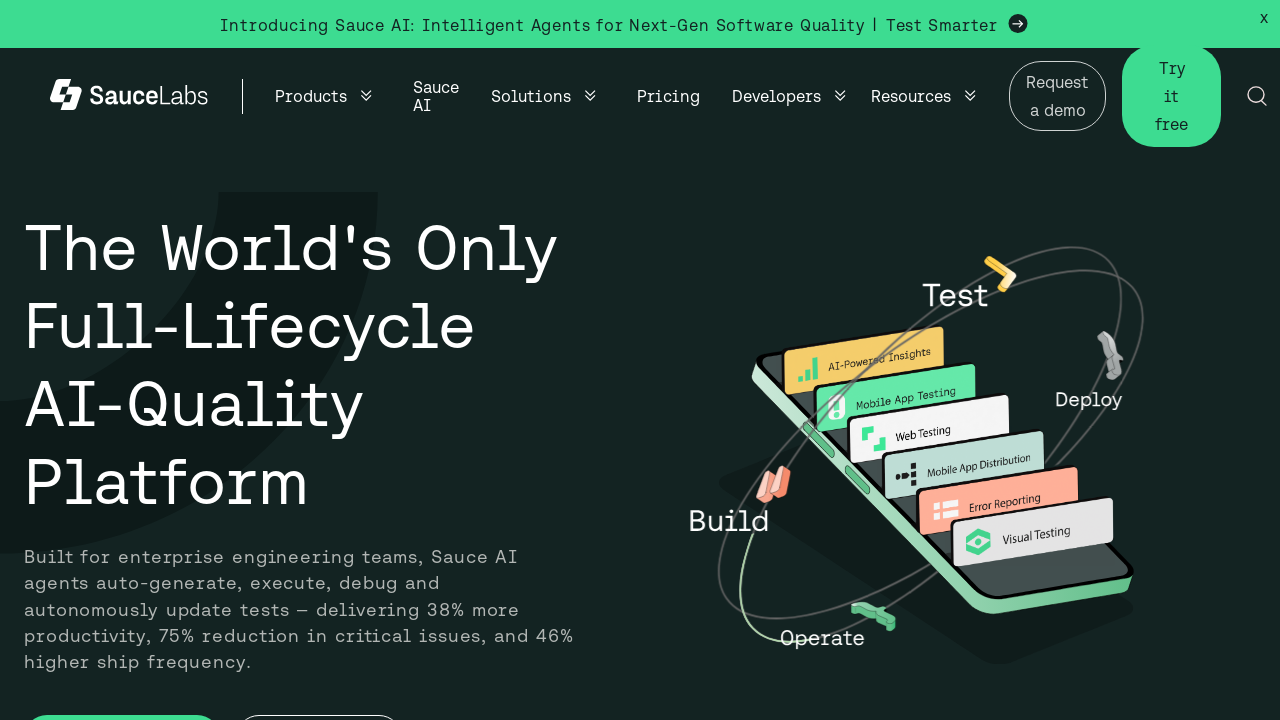

Verified page title contains 'Sauce Labs'
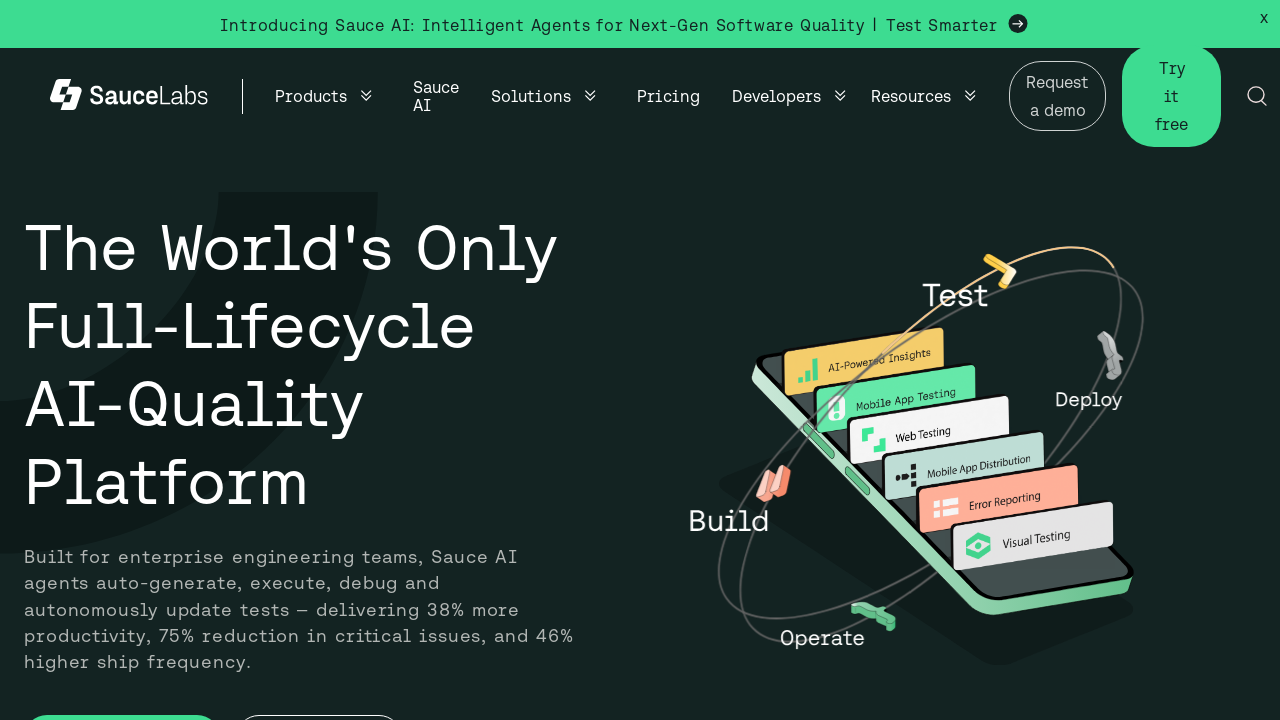

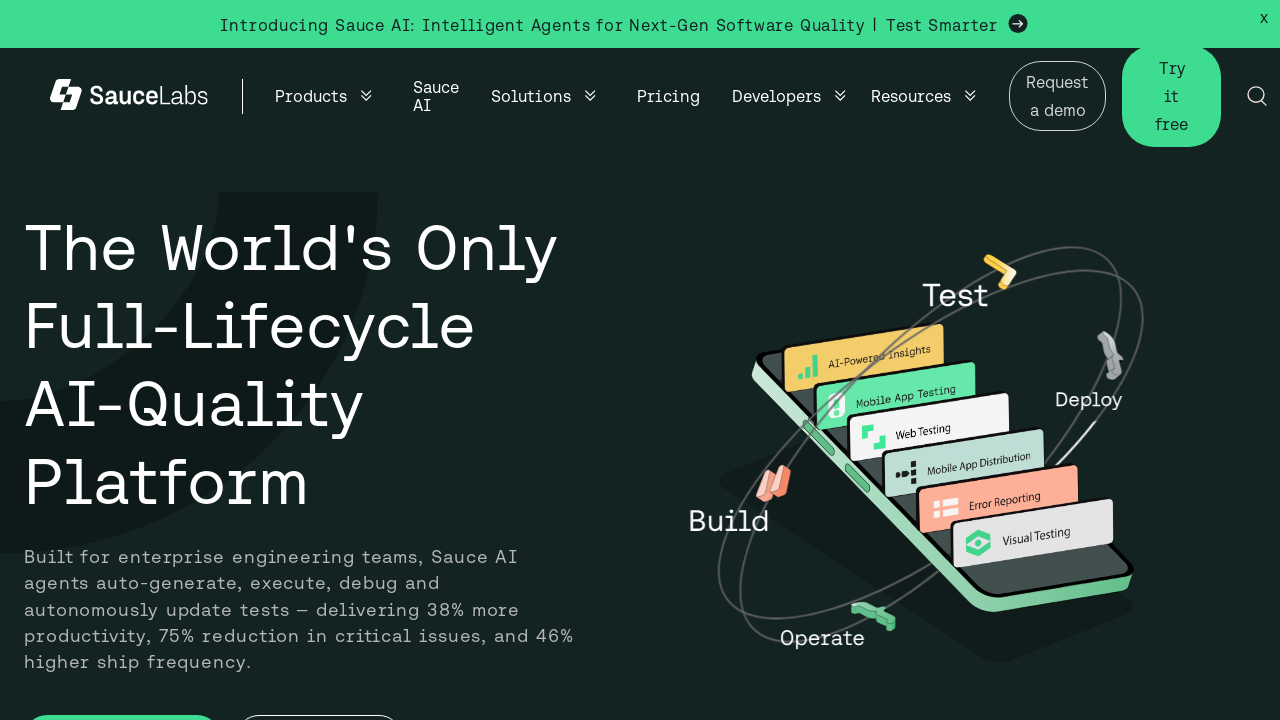